Tests JavaScript prompt alert by entering text and then canceling it, verifying that null is displayed instead of the text

Starting URL: https://the-internet.herokuapp.com/javascript_alerts

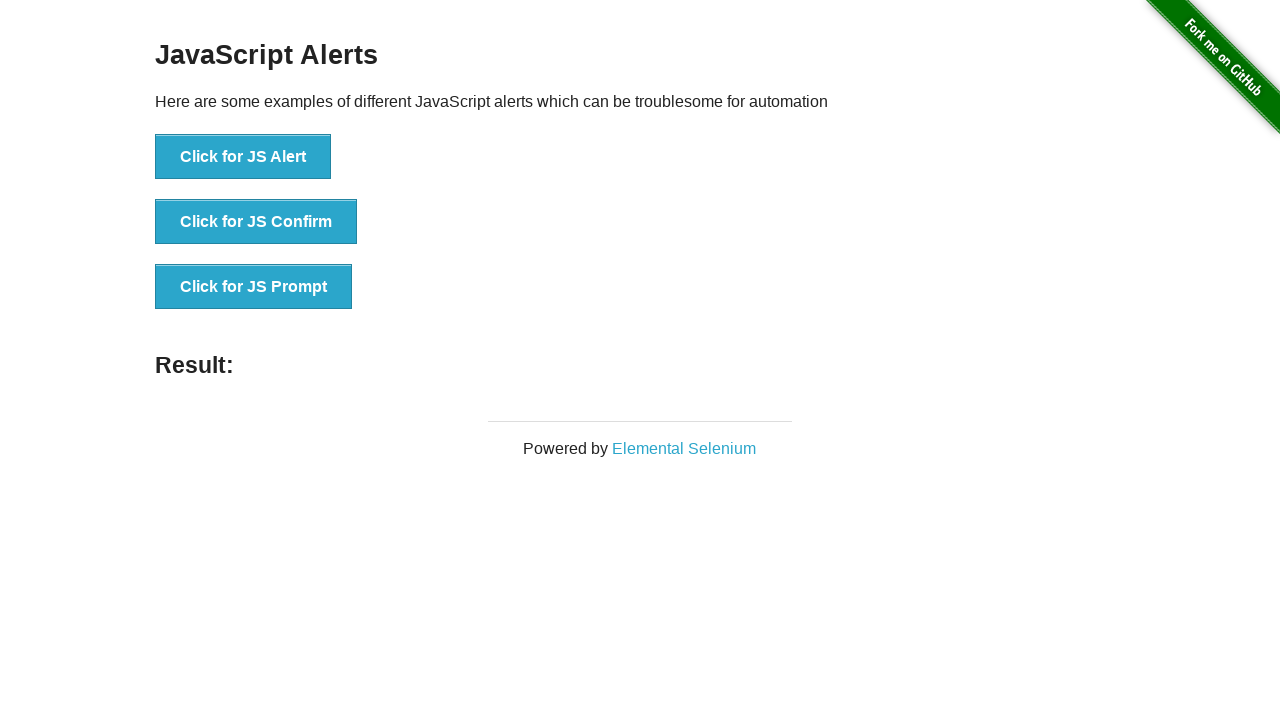

Set up dialog handler to dismiss any prompt
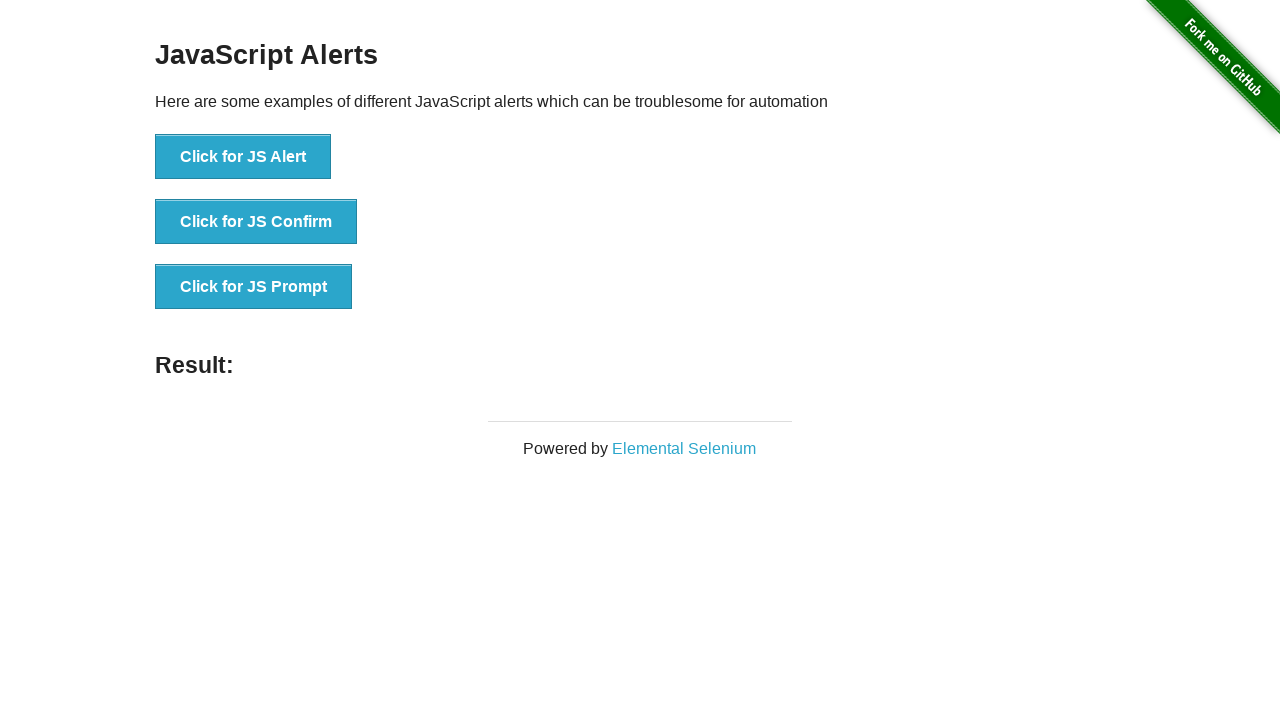

Clicked the JS Prompt button at (254, 287) on xpath=//*[text()="Click for JS Prompt"]
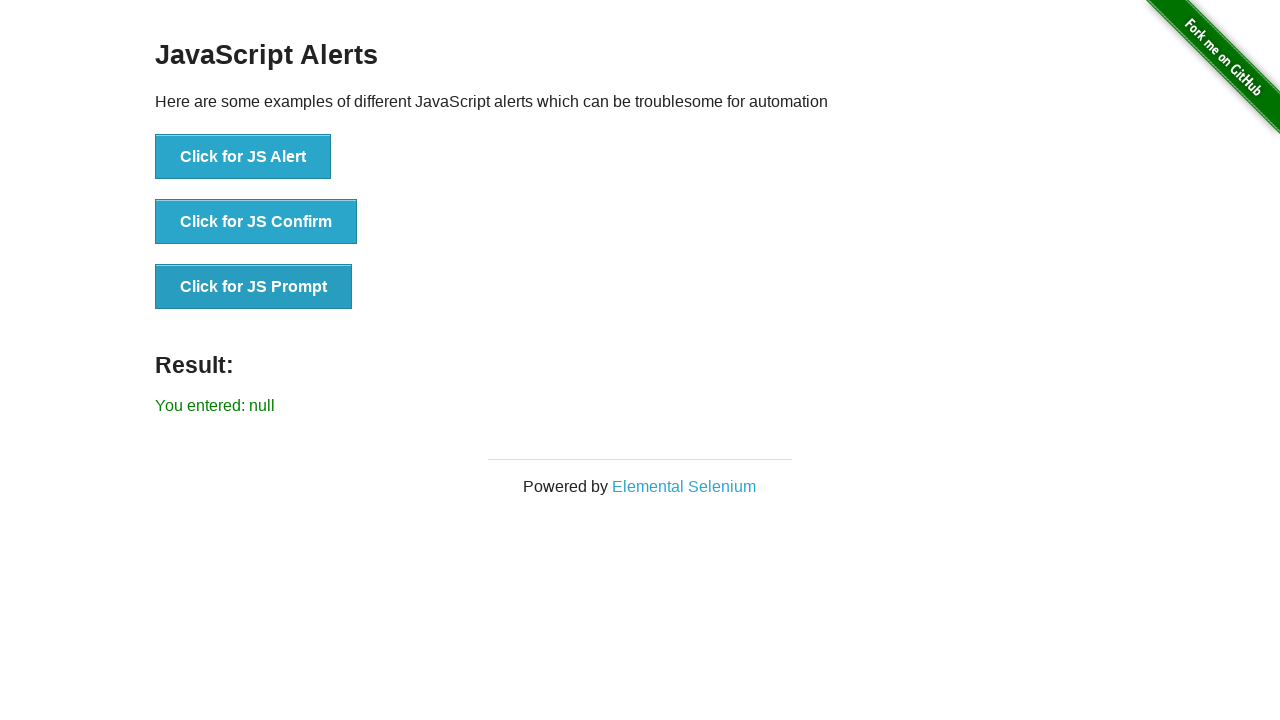

Retrieved result text from page
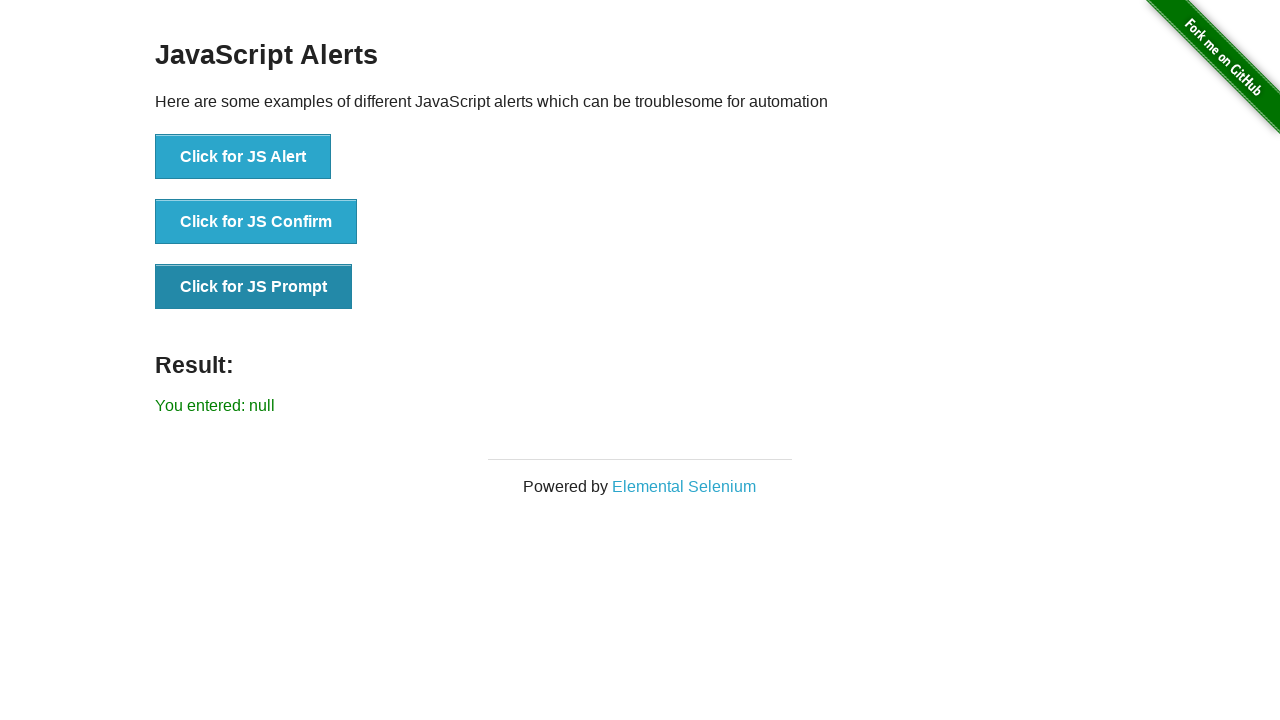

Verified result text matches expected: 'You entered: null'
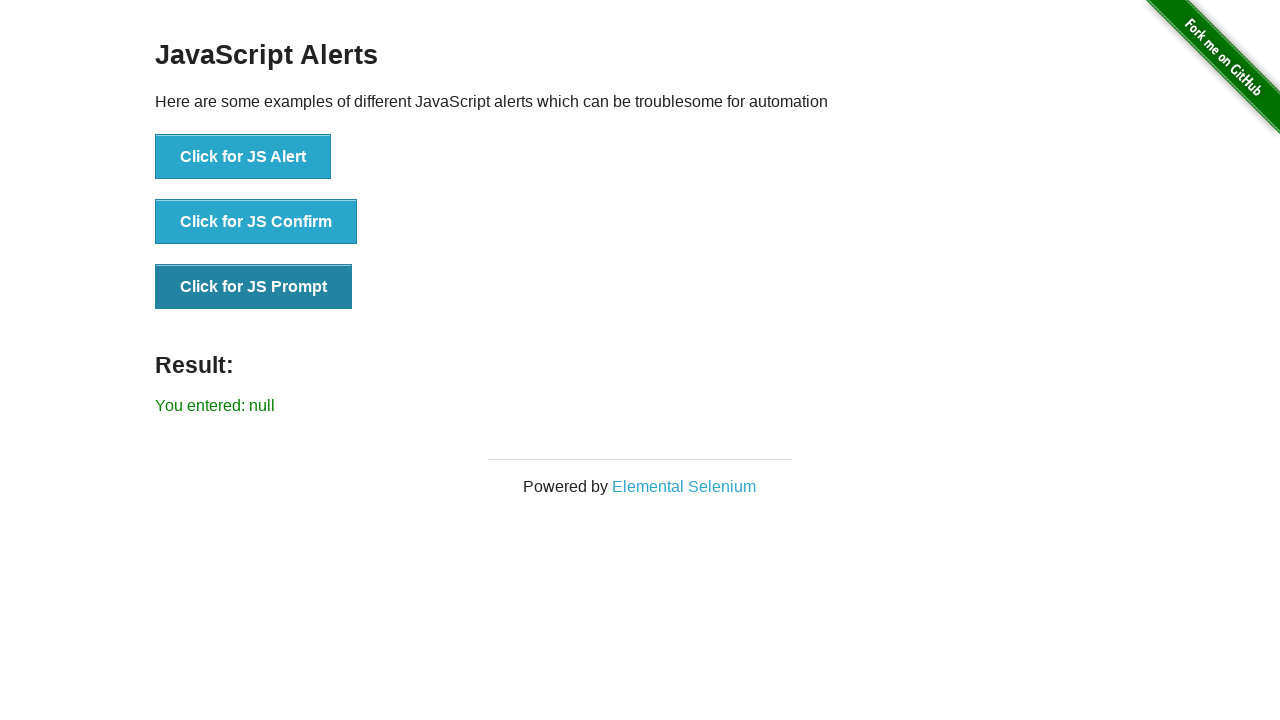

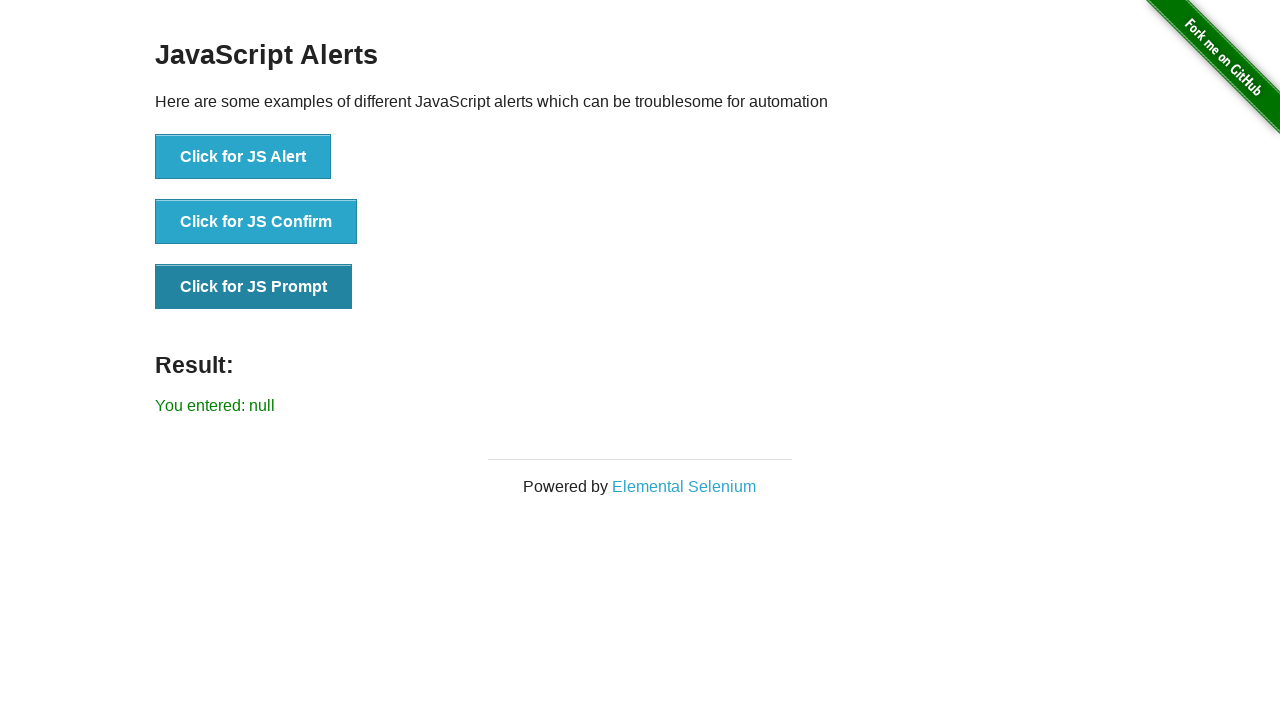